Tests drag and drop functionality by dragging a logo image to a drop area

Starting URL: https://demo.automationtesting.in/Dynamic.html

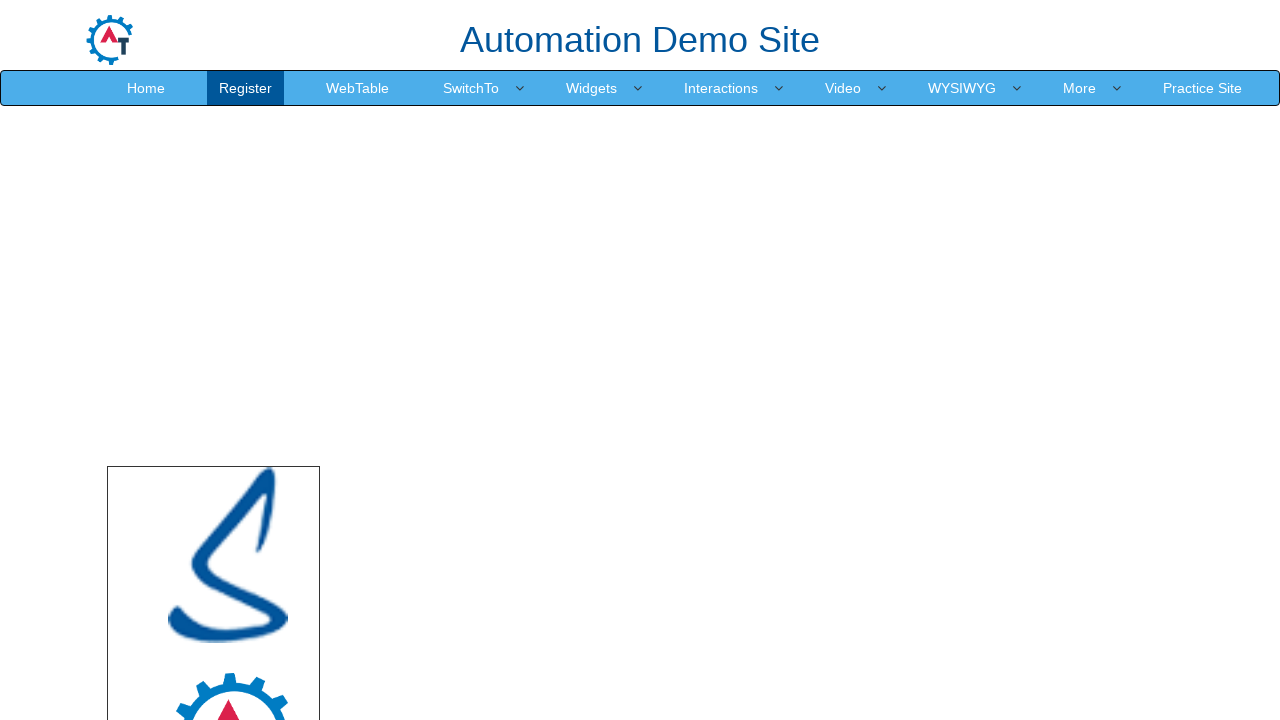

Navigated to drag and drop test page
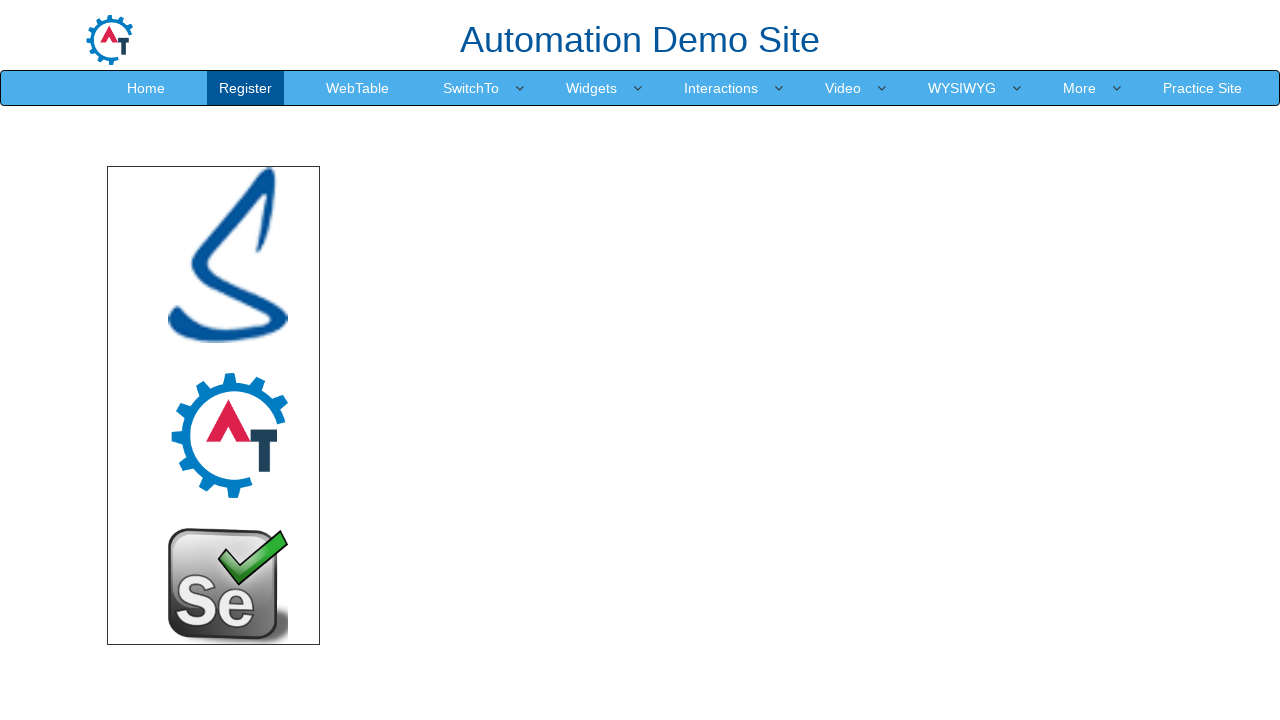

Located logo image element
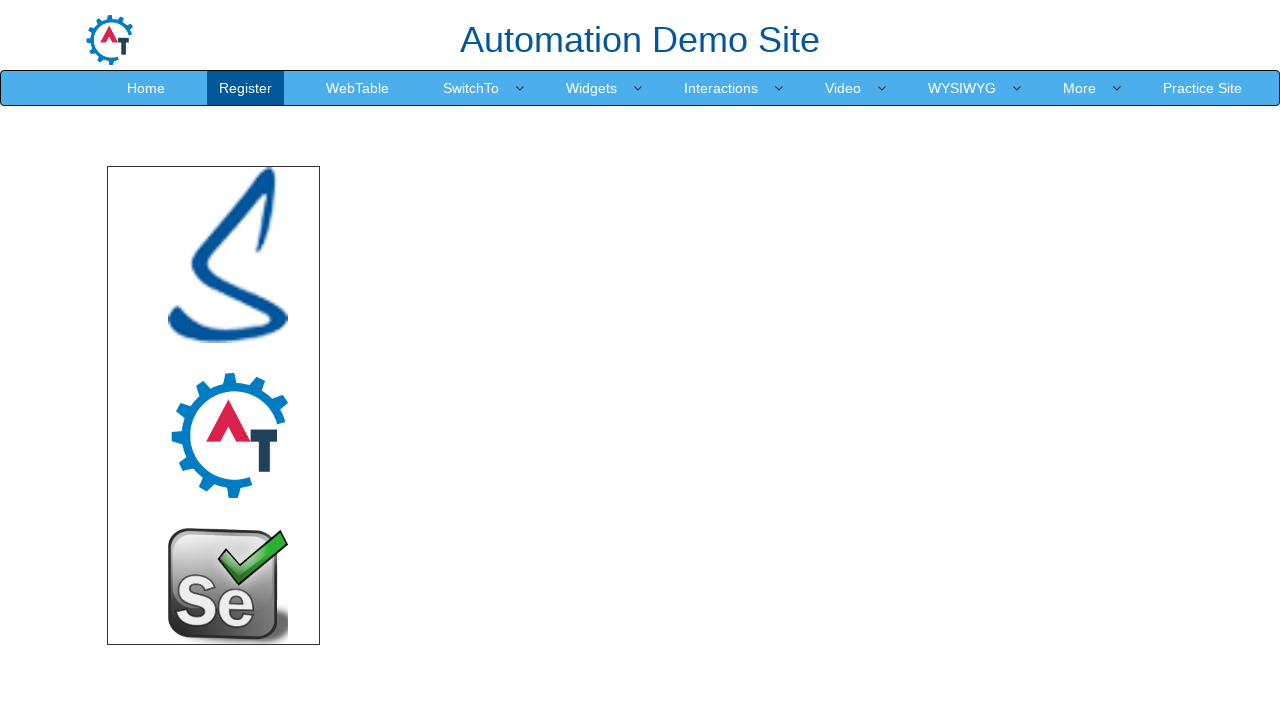

Located drop area element
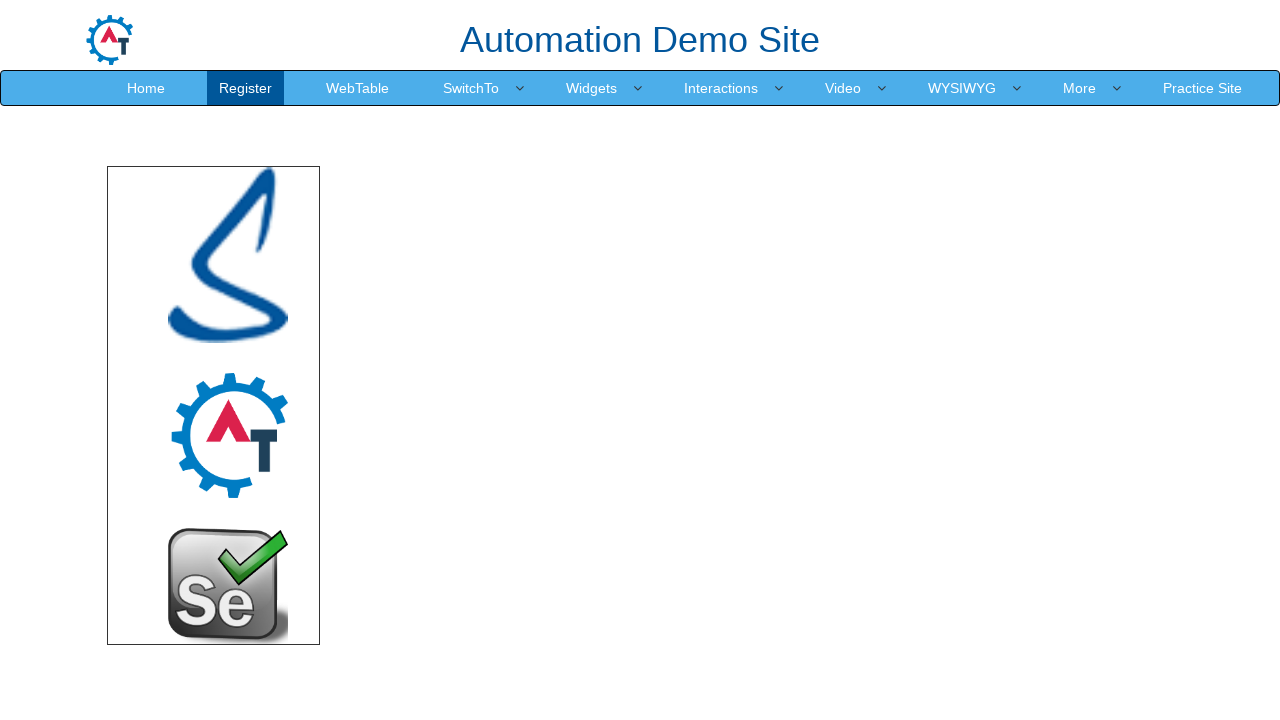

Dragged logo image to drop area at (747, 351)
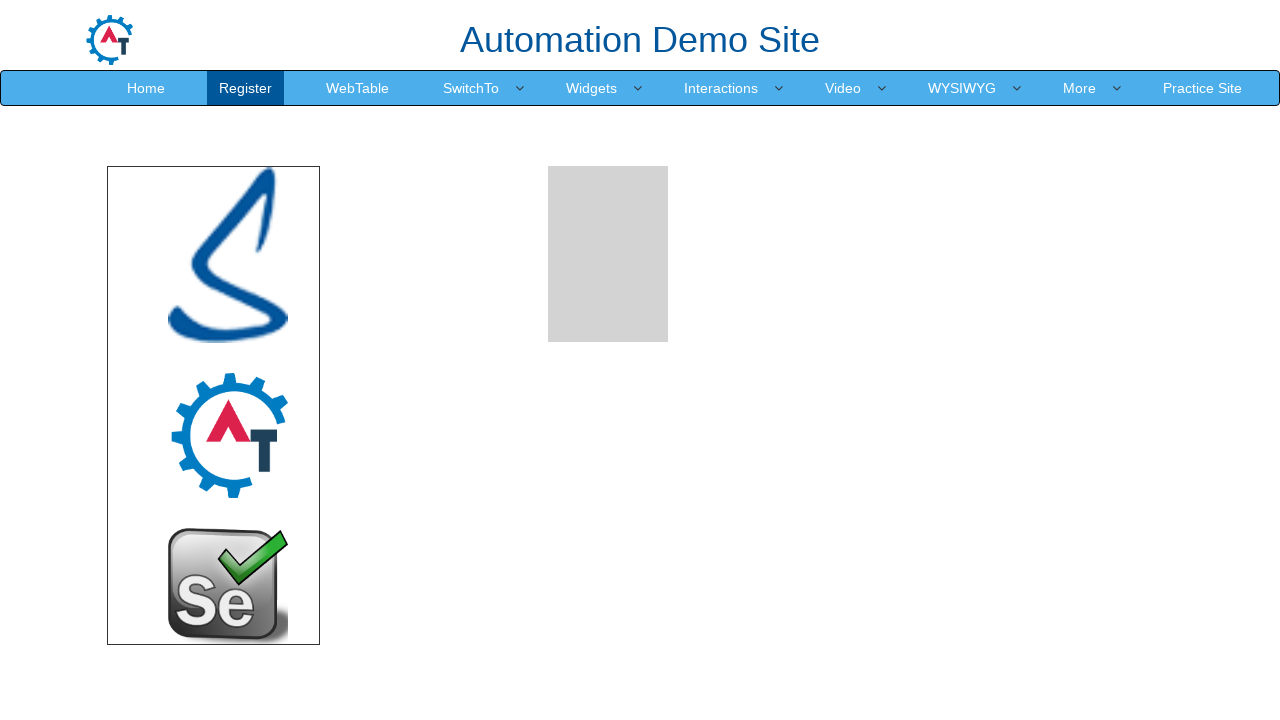

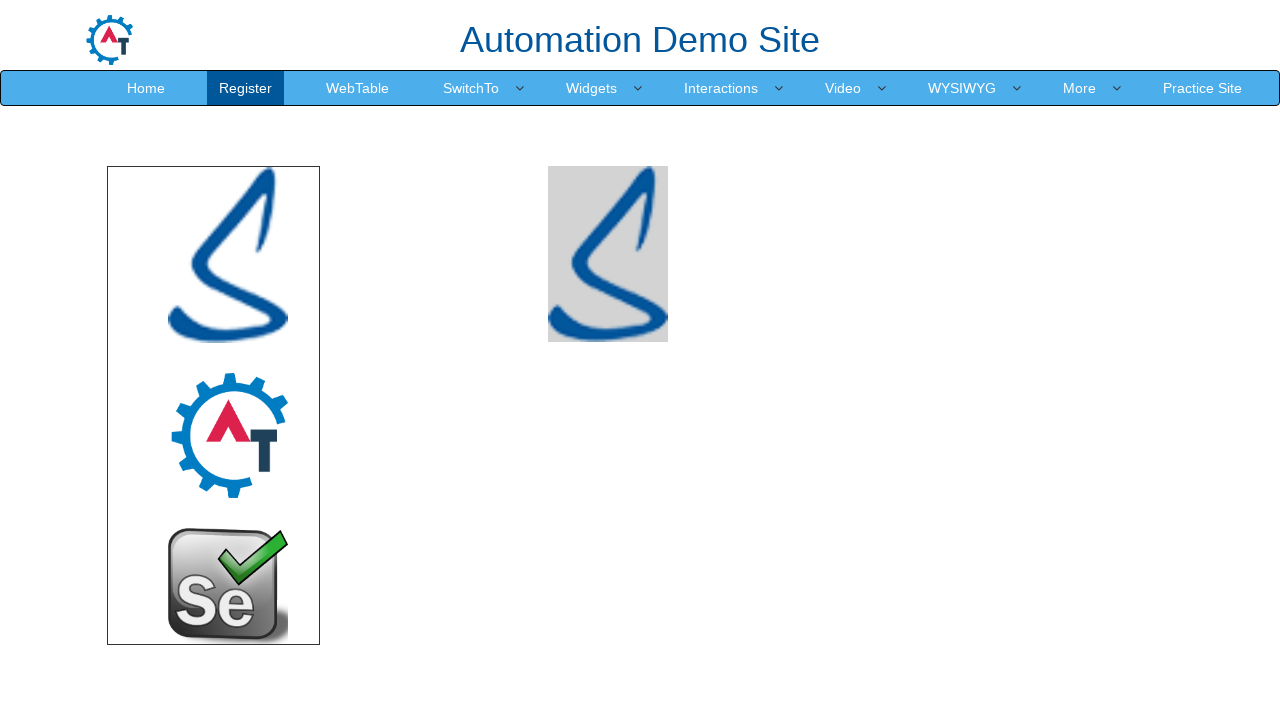